Navigates to the Selenium downloads page and triggers the browser print dialog using keyboard shortcuts, then dismisses it

Starting URL: https://www.selenium.dev/downloads/

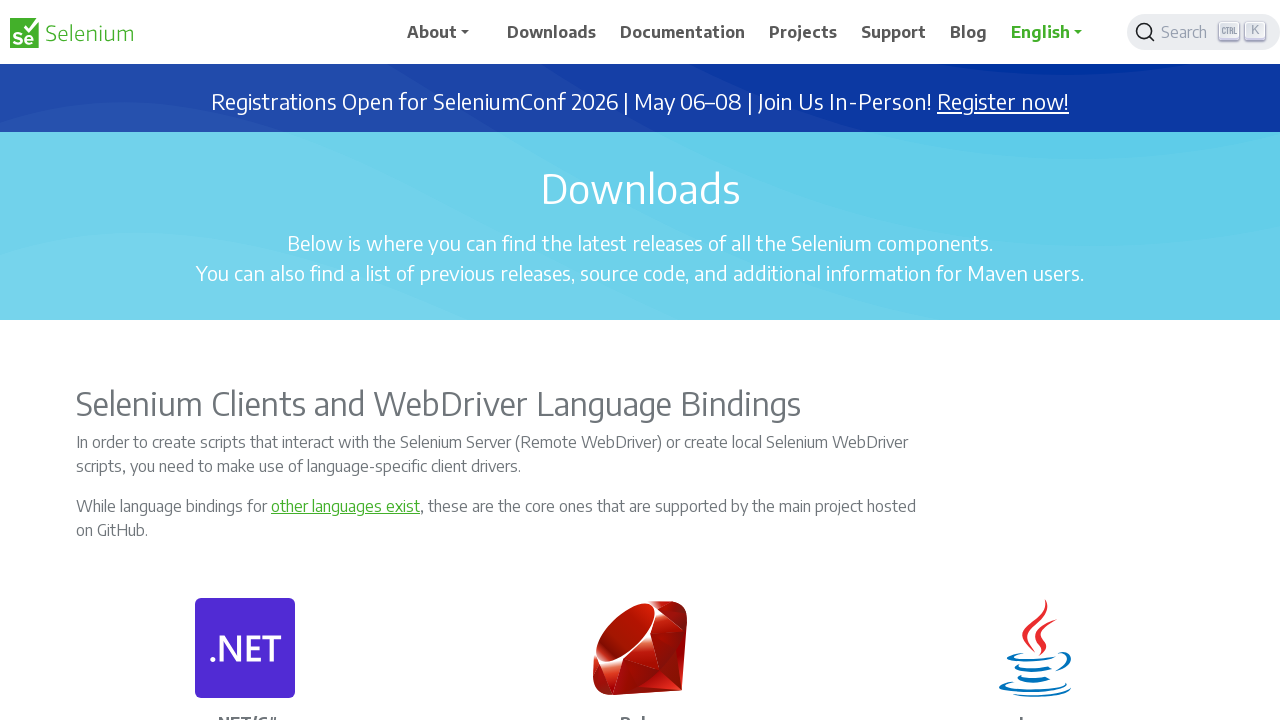

Waited for page to load (domcontentloaded)
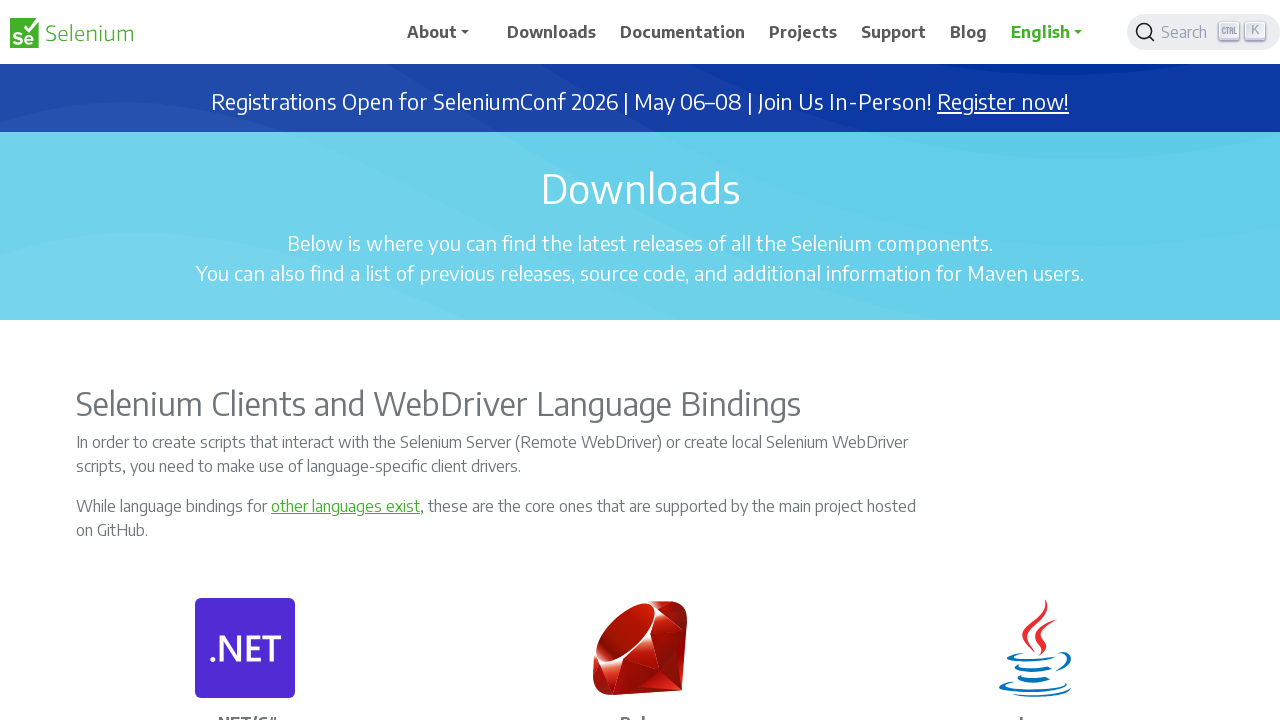

Triggered print dialog with Ctrl+P
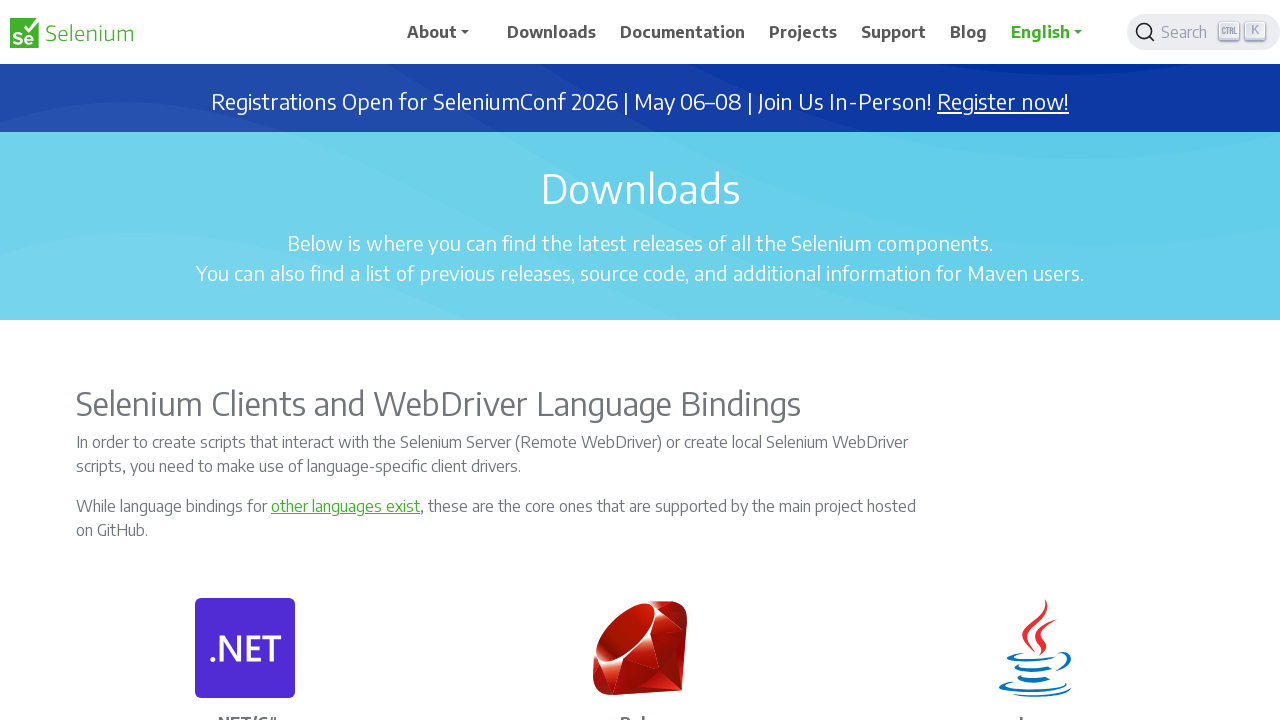

Waited 2 seconds for print dialog to appear
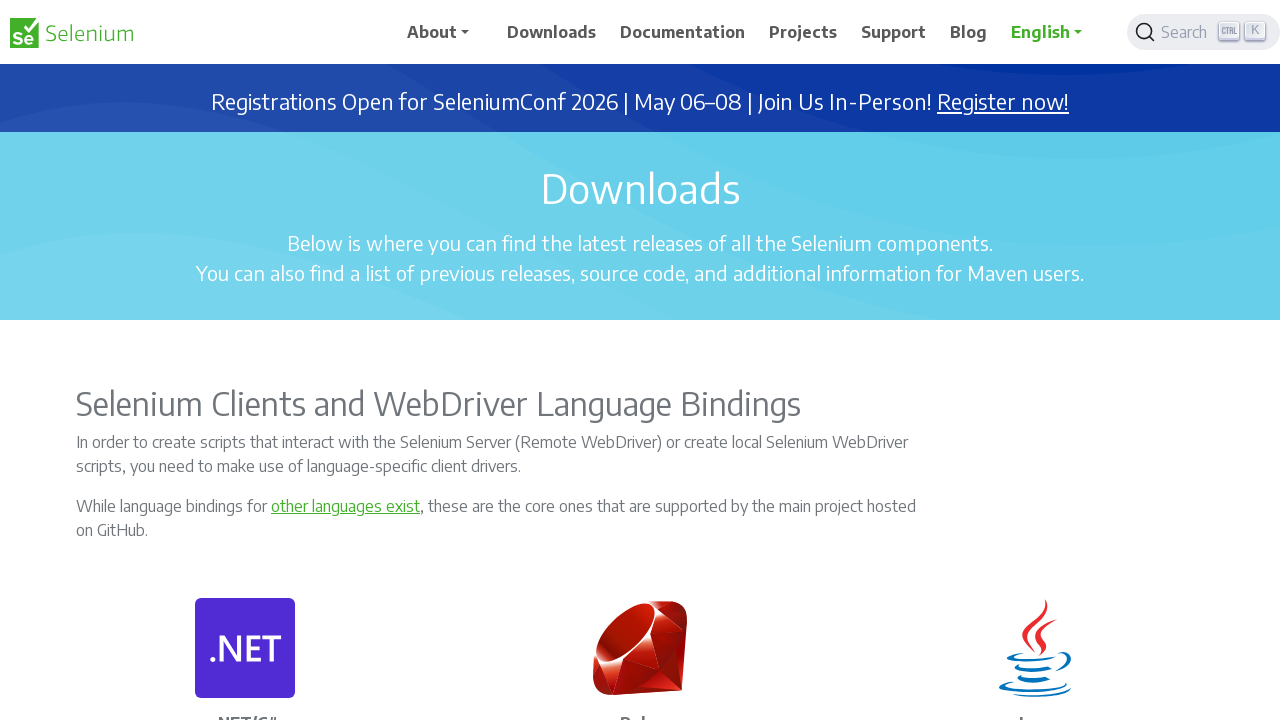

Pressed Tab to navigate to cancel button
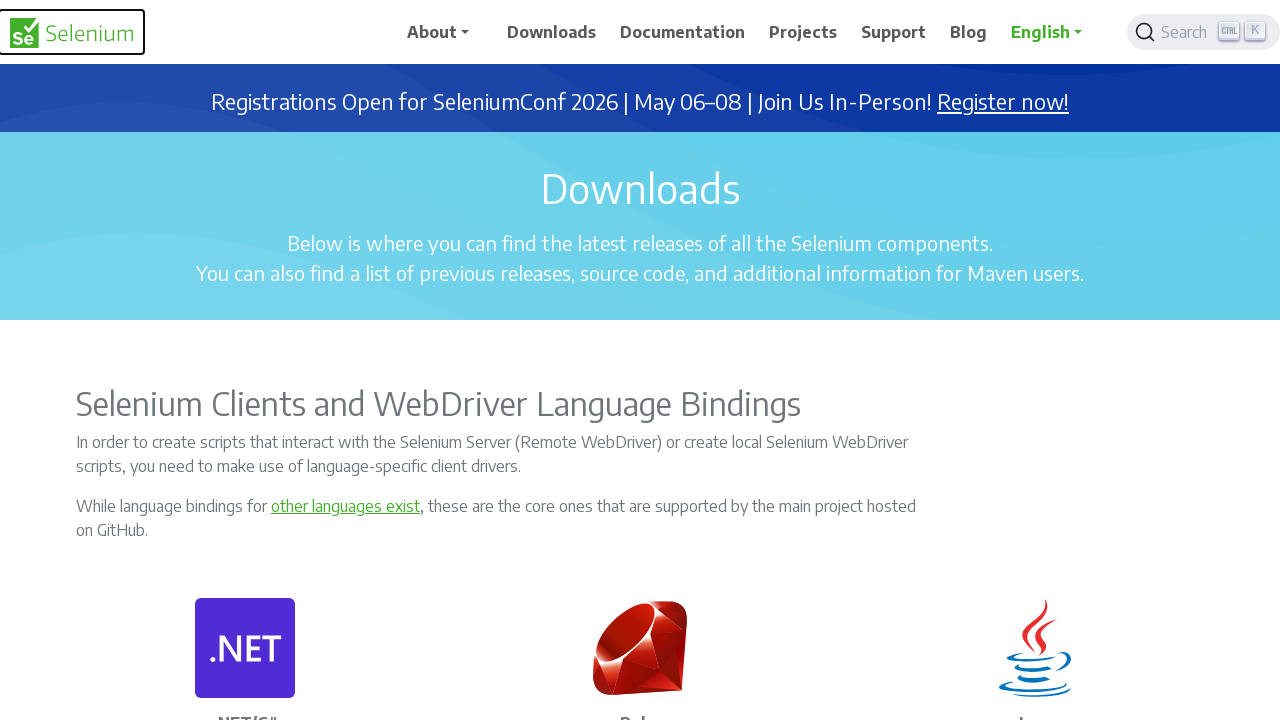

Pressed Enter to dismiss the print dialog
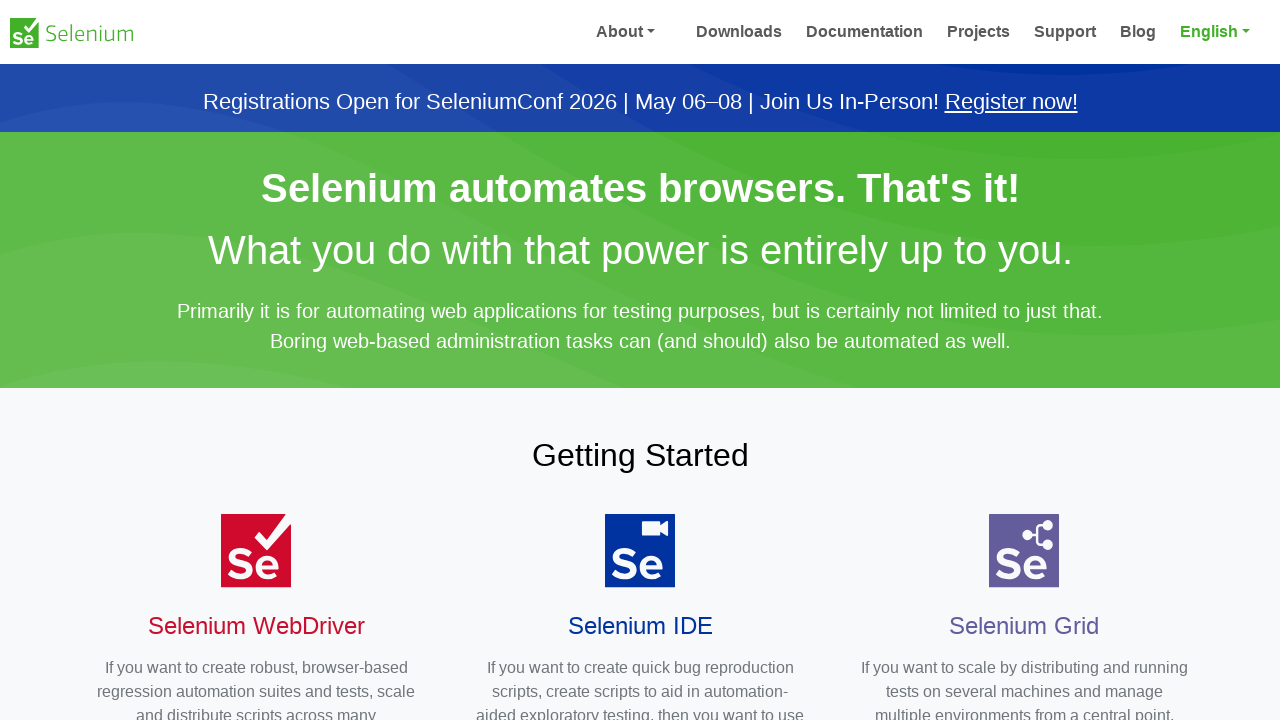

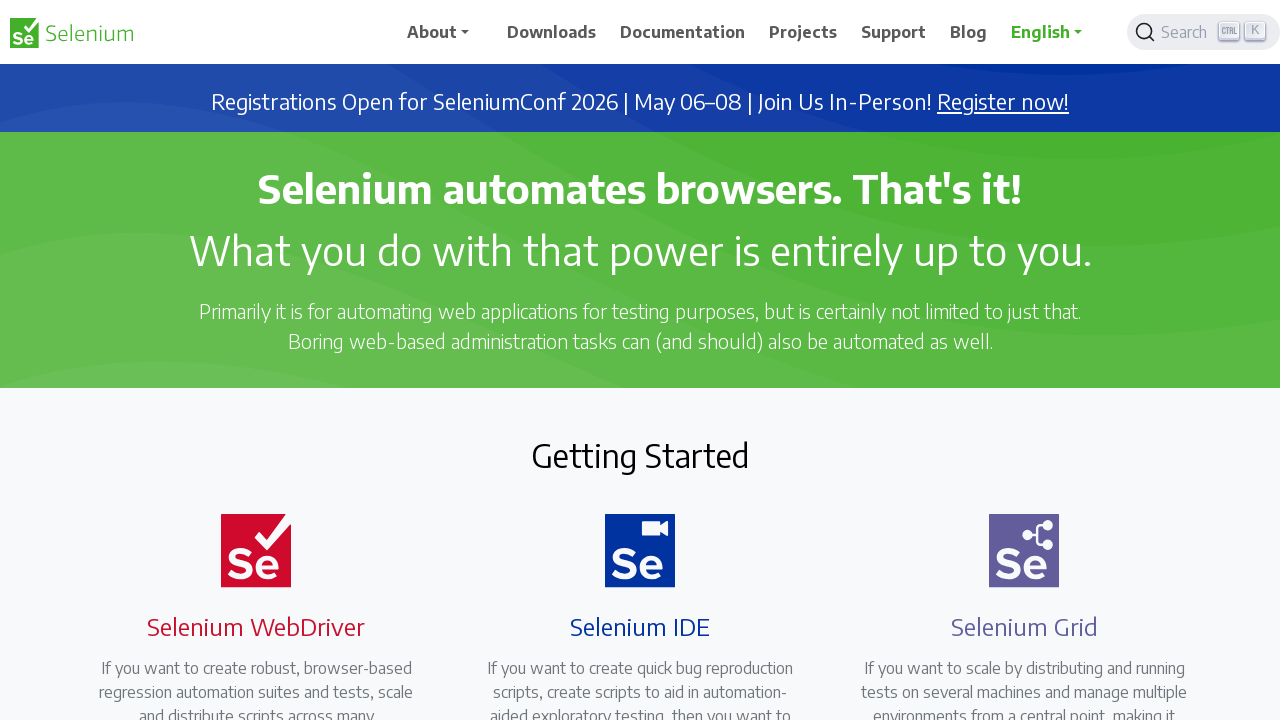